Navigates to WebdriverIO homepage, verifies navbar is displayed, then navigates to the blog page and verifies the navbar there as well

Starting URL: https://webdriver.io

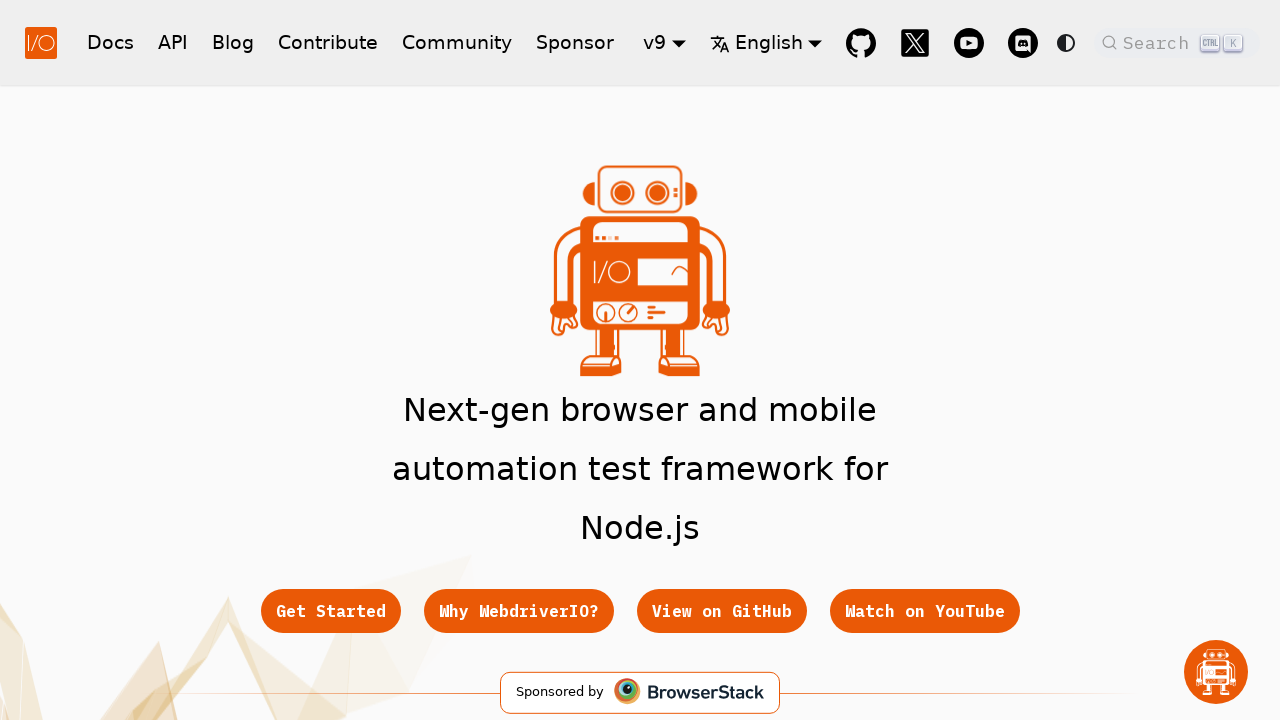

Navbar is visible on WebdriverIO homepage
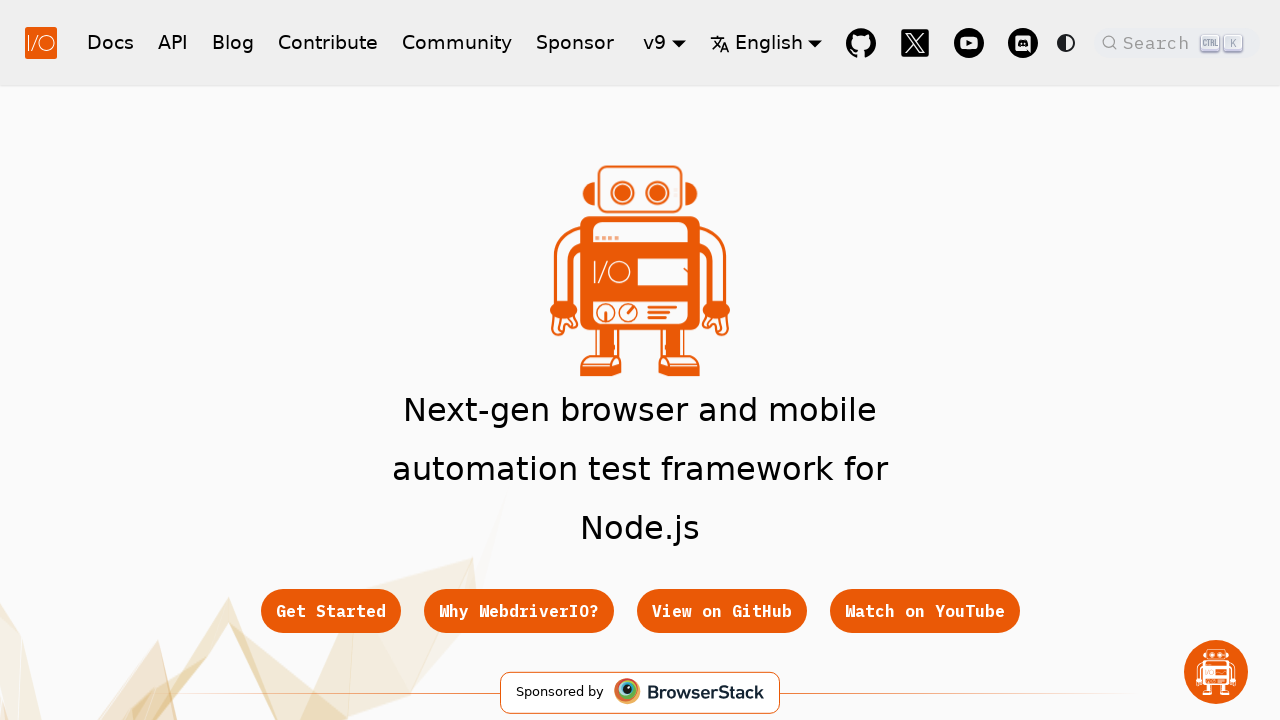

Navigated to WebdriverIO blog page
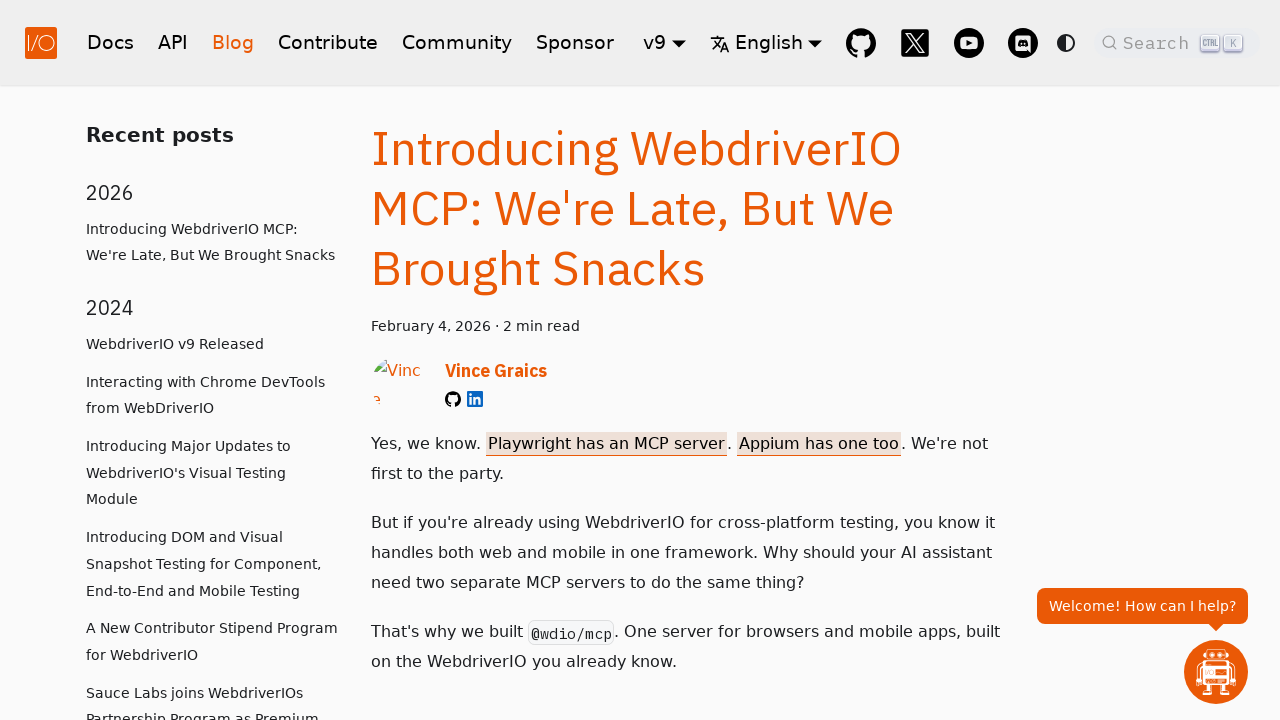

Navbar is visible on WebdriverIO blog page
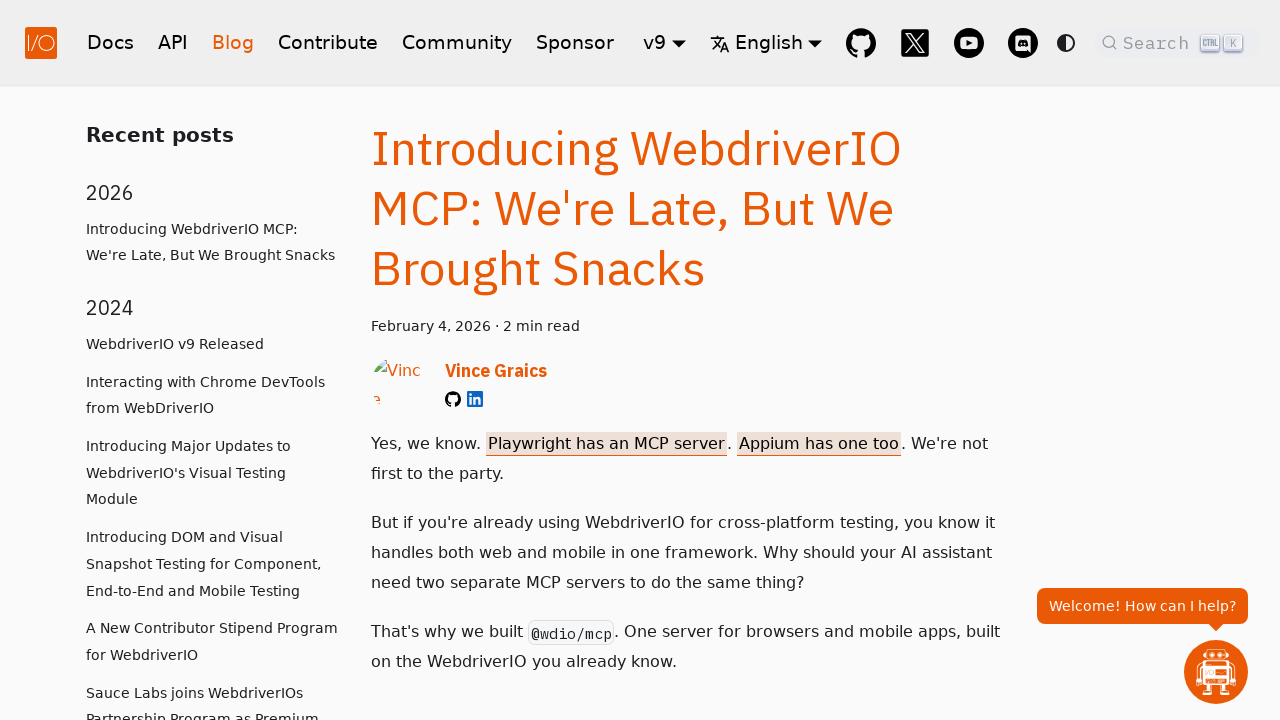

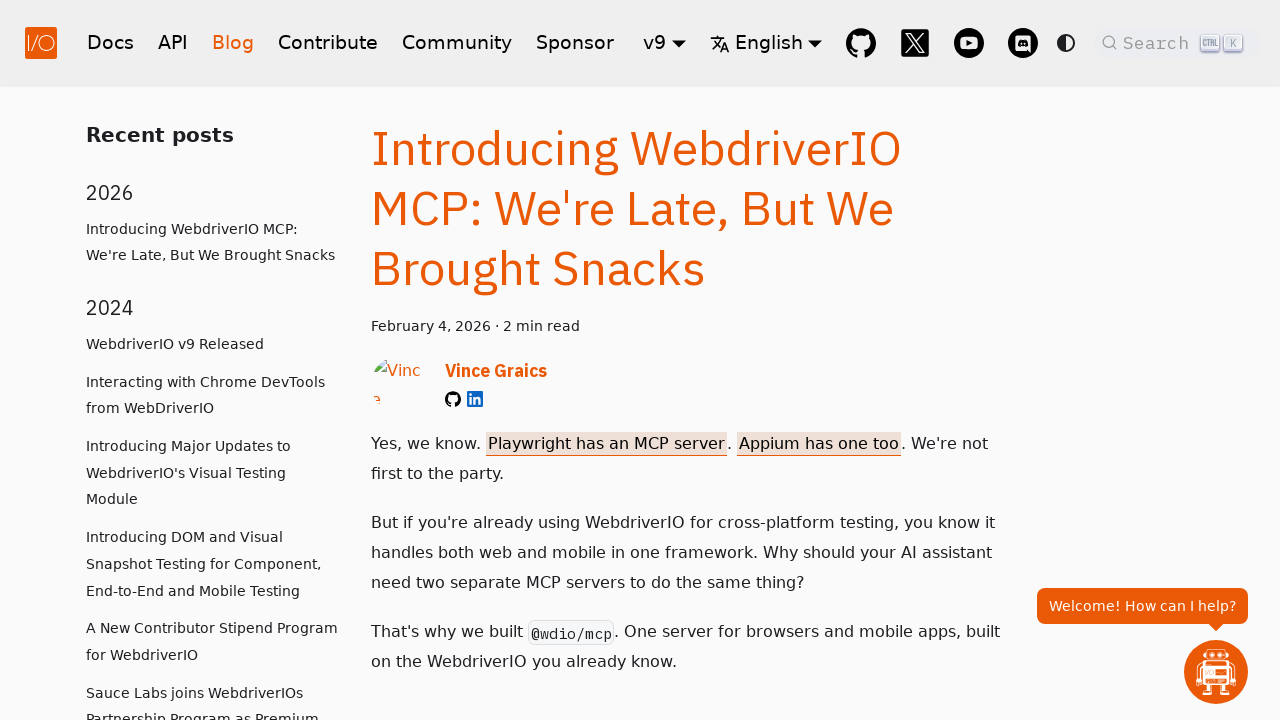